Tests dynamic loading by clicking a start button and verifying that "Hello World!" text appears after loading completes

Starting URL: https://automationfc.github.io/dynamic-loading/

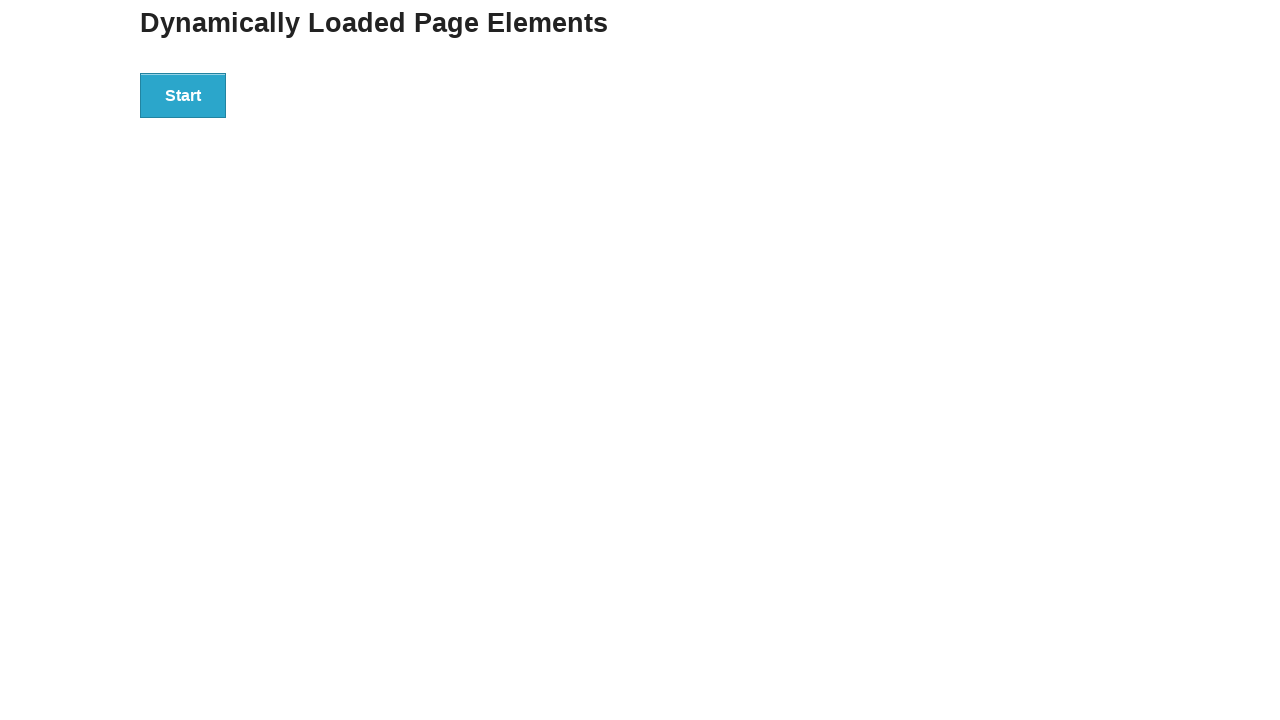

Navigated to dynamic loading test page
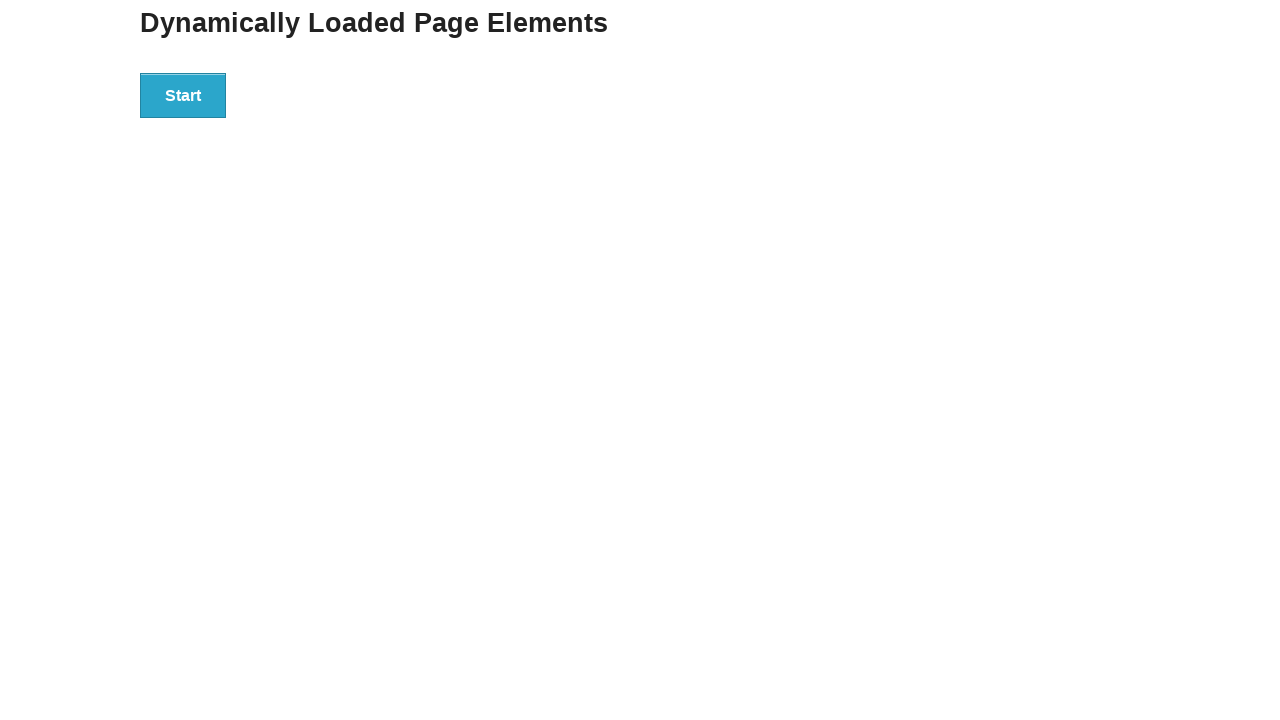

Clicked start button to trigger dynamic loading at (183, 95) on div#start>button
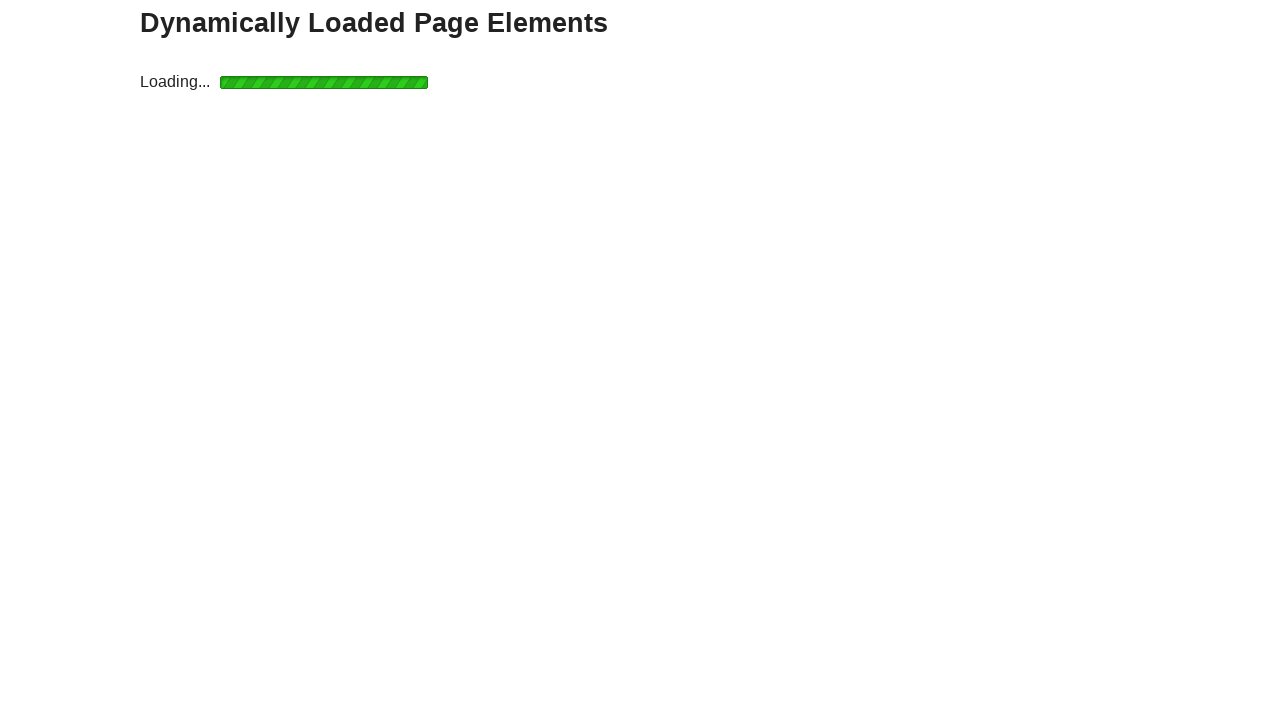

Verified 'Hello World!' text appeared after loading completed
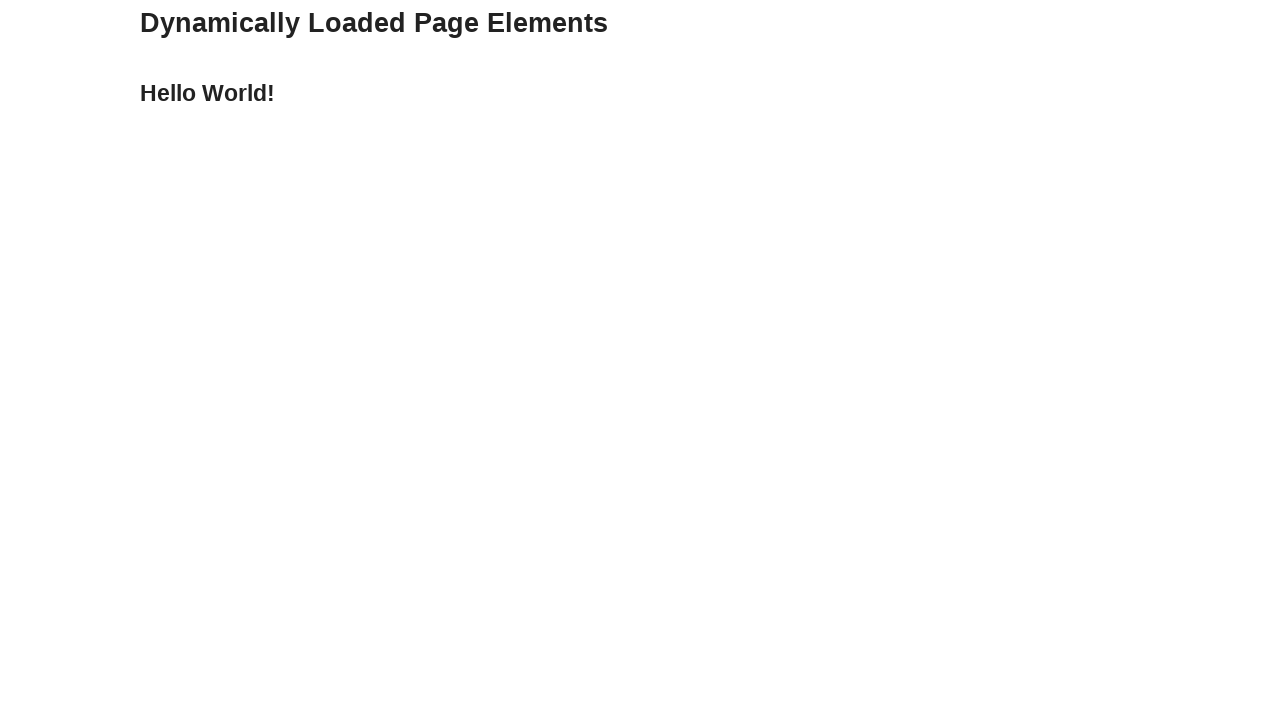

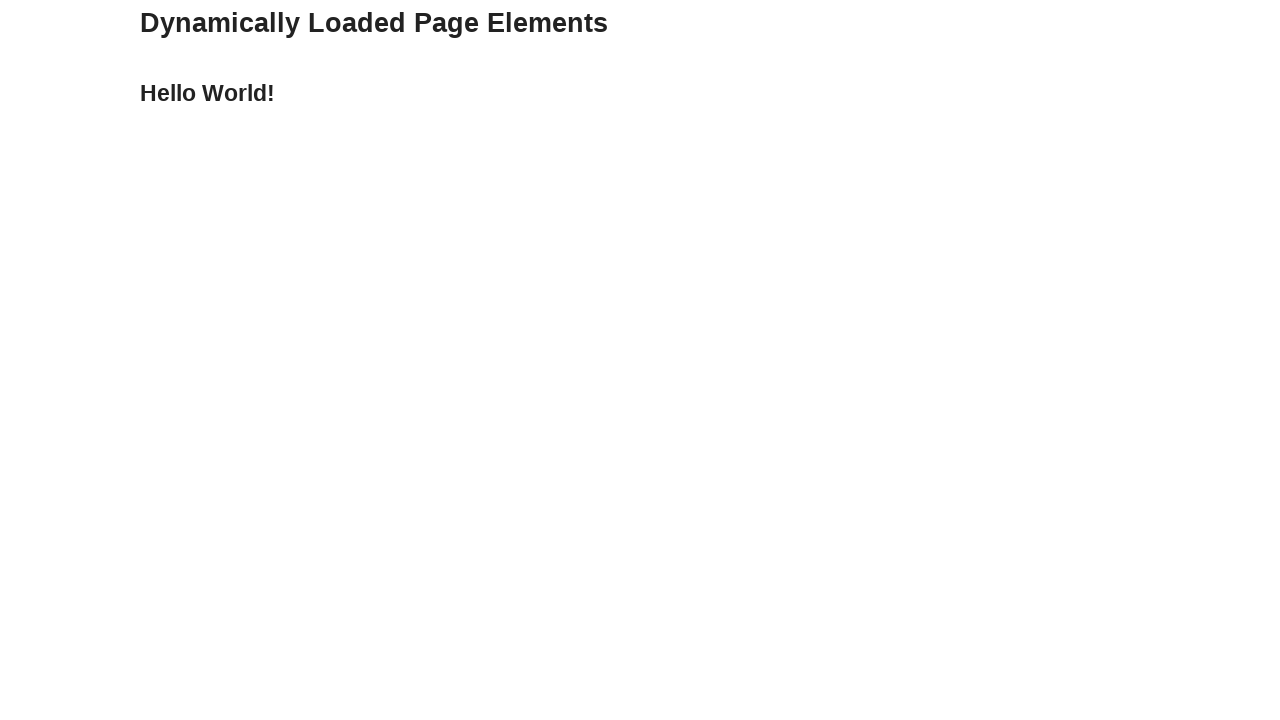